Tests file upload functionality by uploading a file and verifying the uploaded filename is displayed correctly

Starting URL: https://the-internet.herokuapp.com/upload

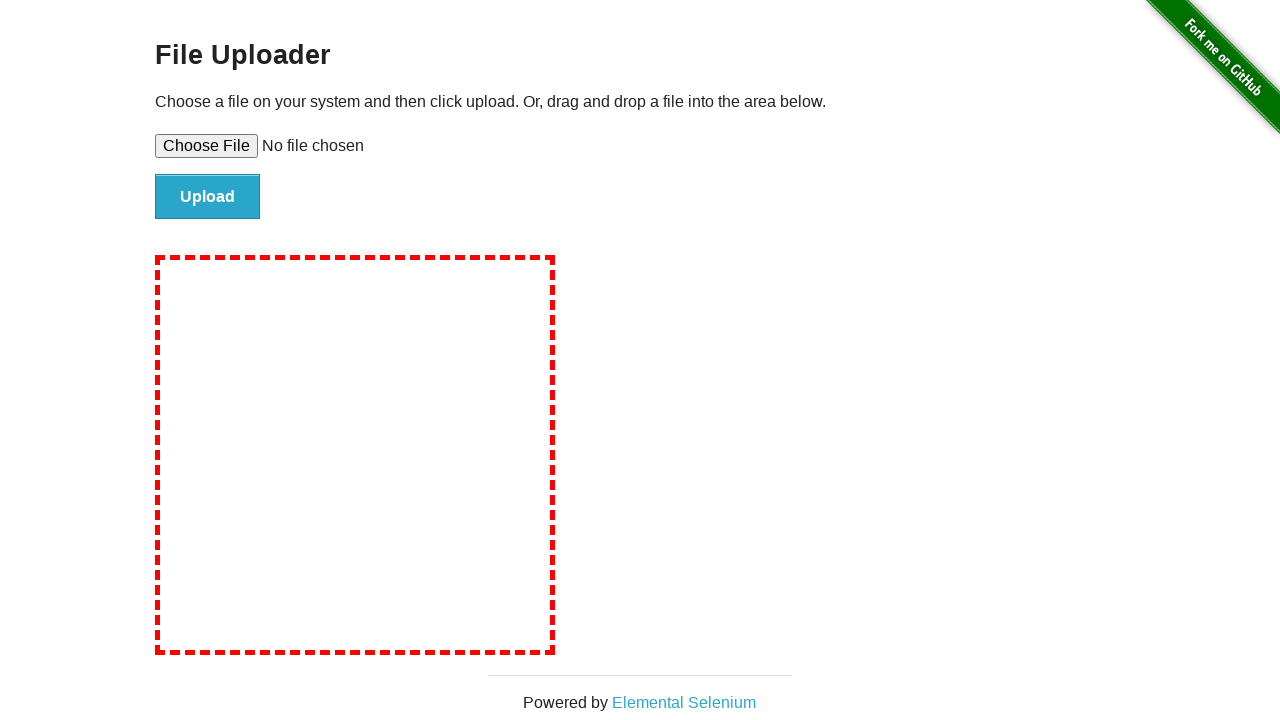

Created temporary test file 'test_upload.png'
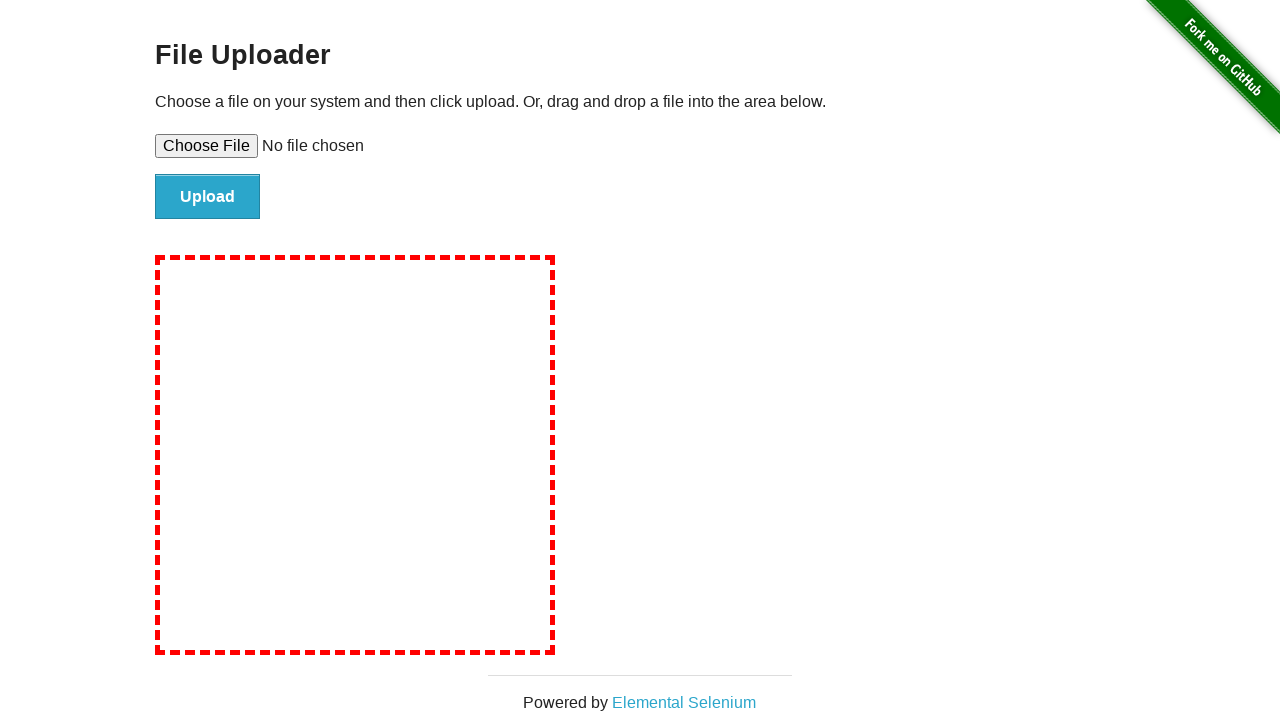

Selected test file for upload using file input element
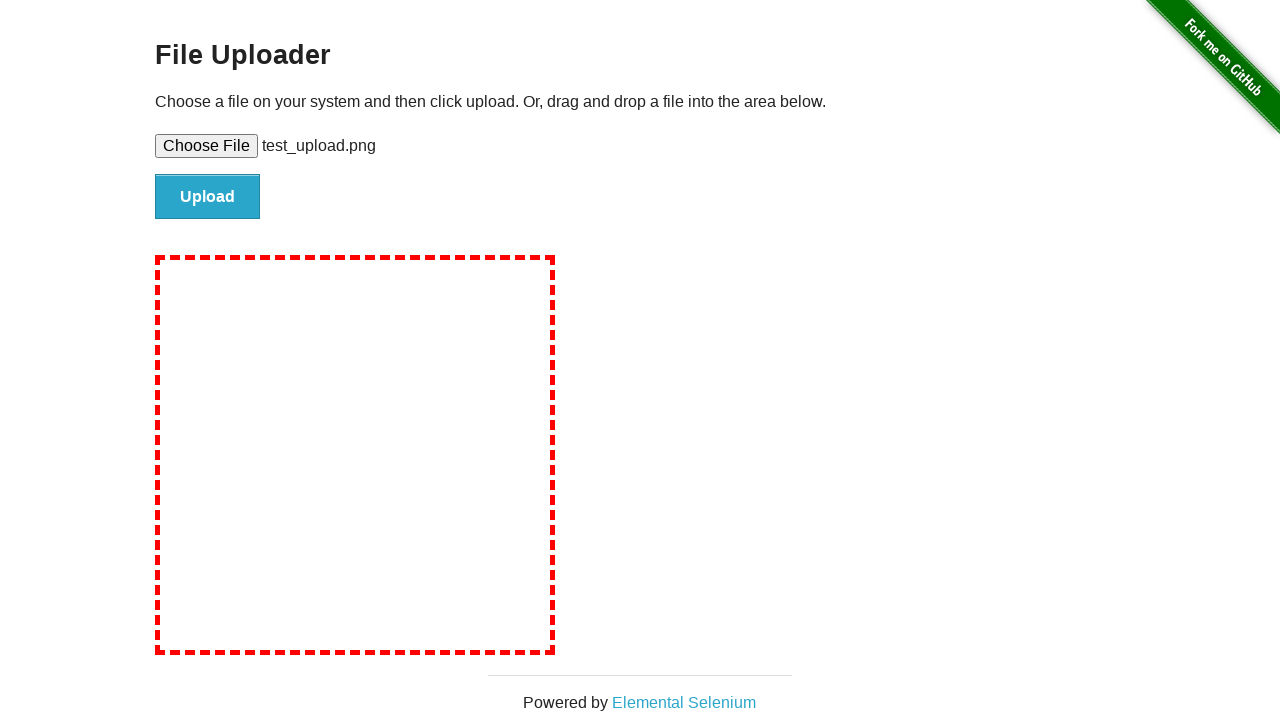

Clicked upload button to submit the file at (208, 197) on #file-submit
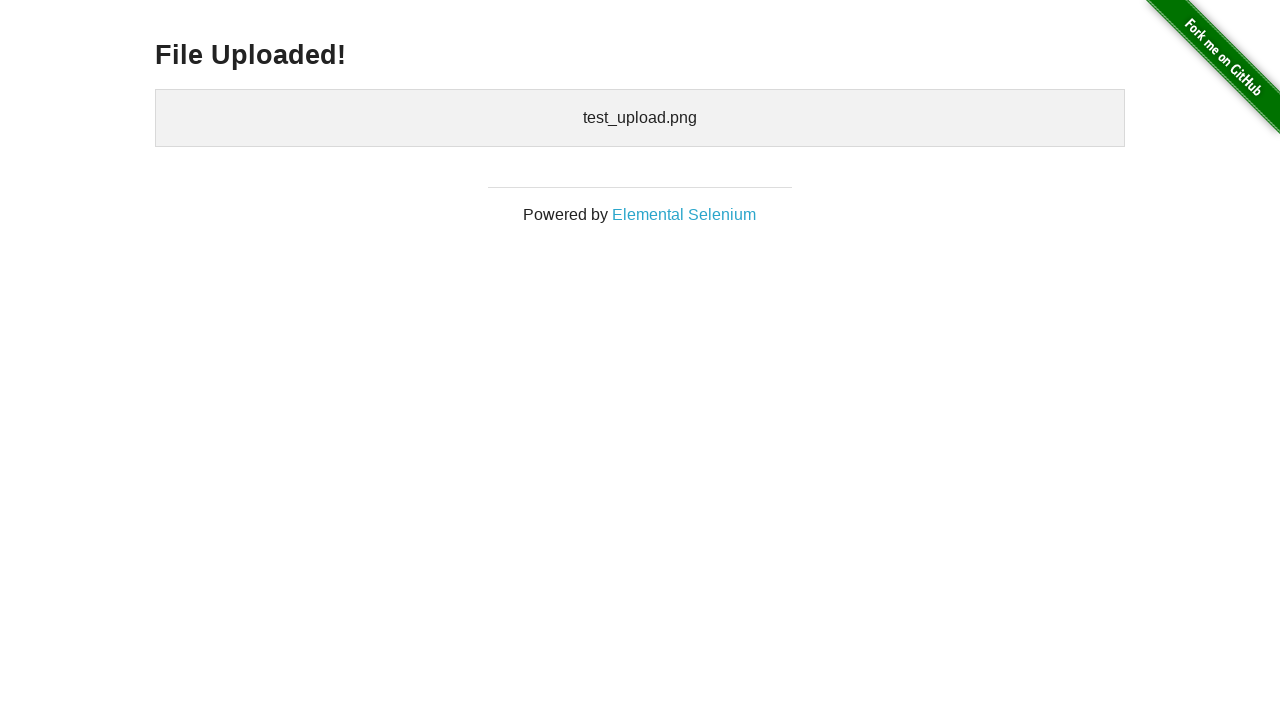

Uploaded files section appeared on page
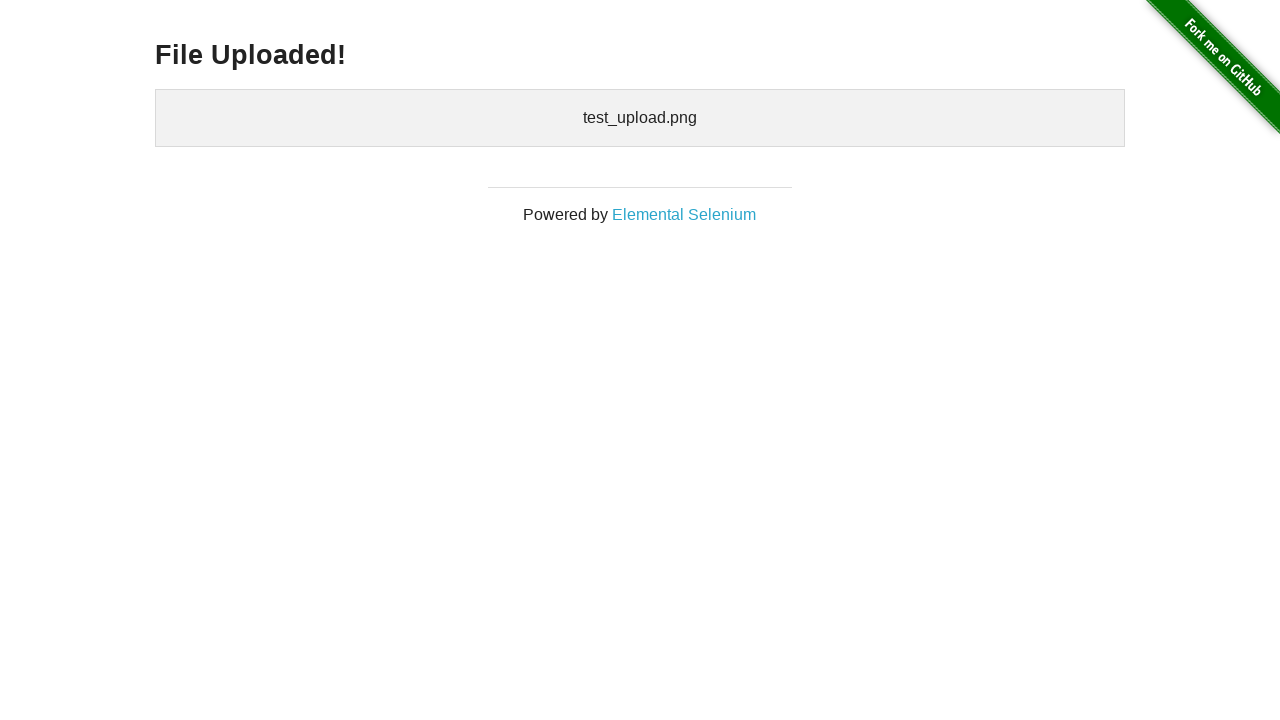

Retrieved uploaded filename text
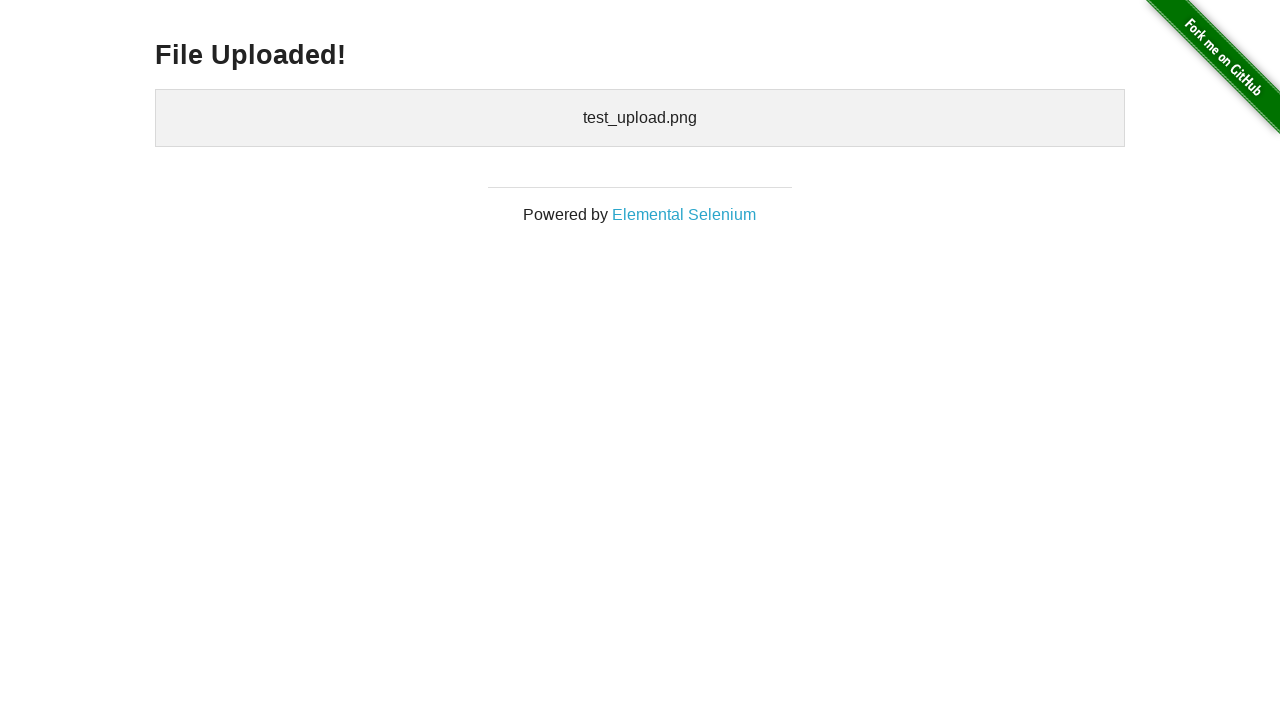

Verified that 'test_upload.png' is displayed in uploaded files
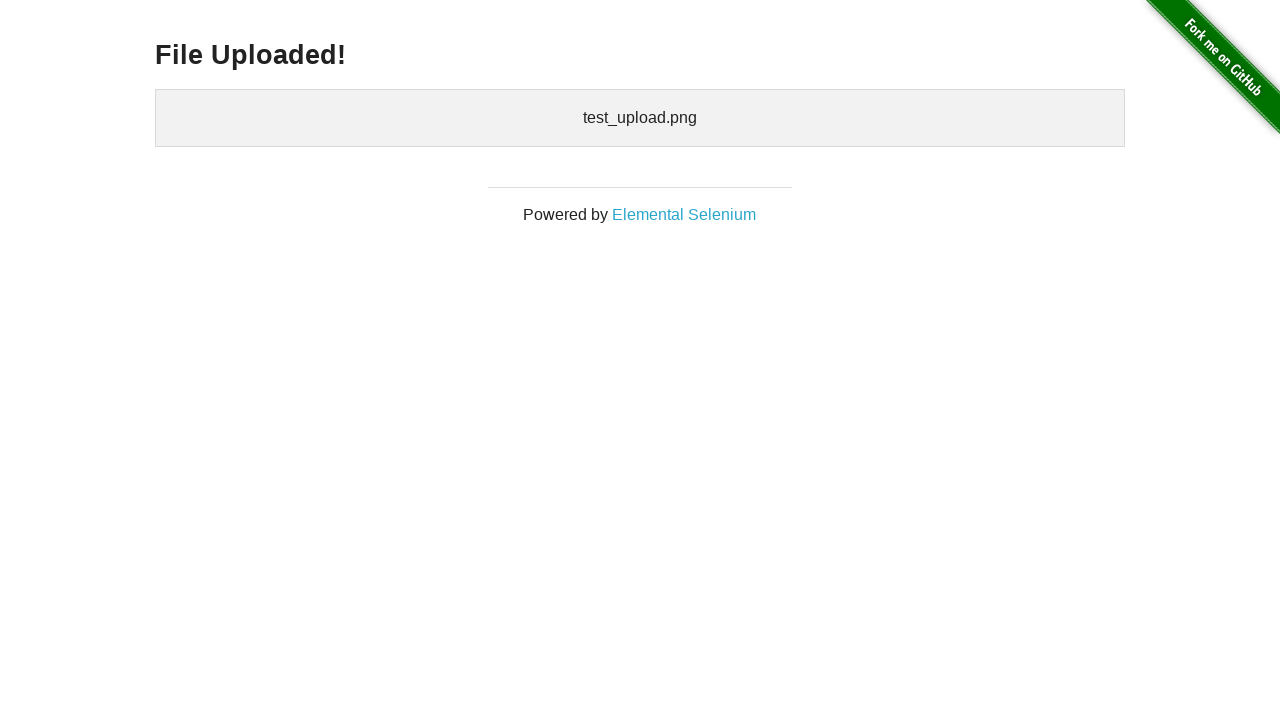

Cleaned up temporary test file
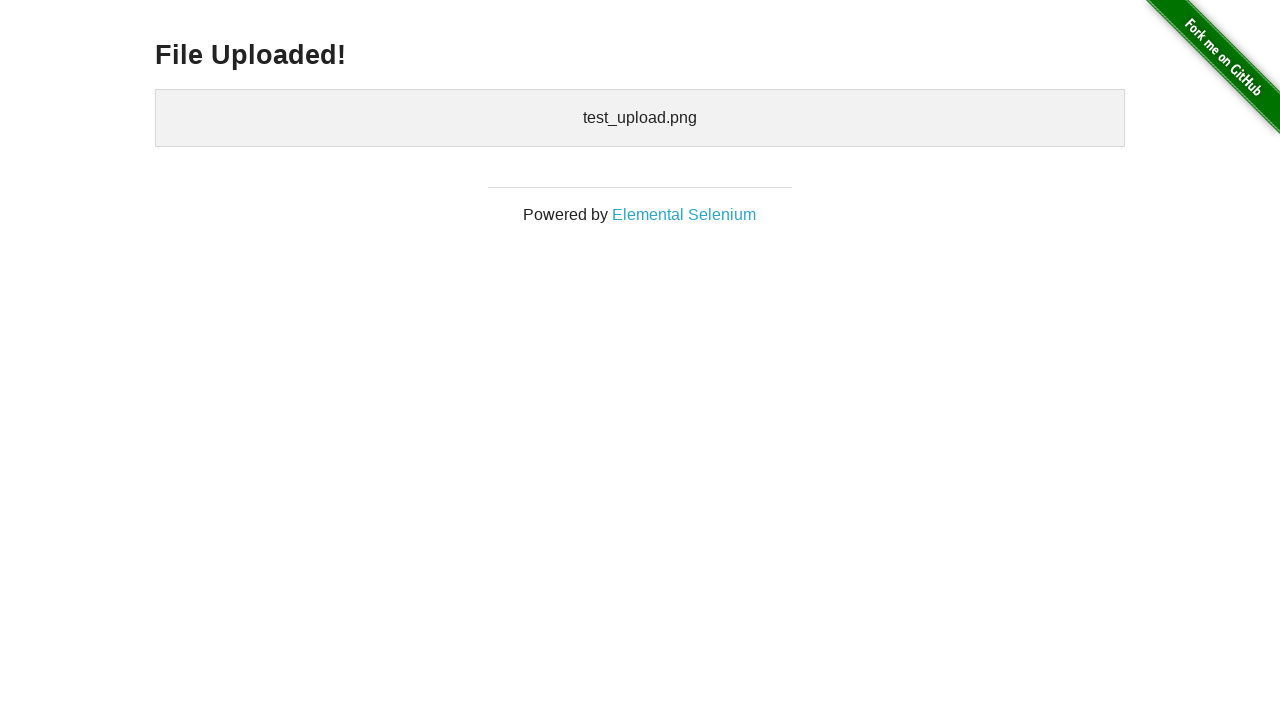

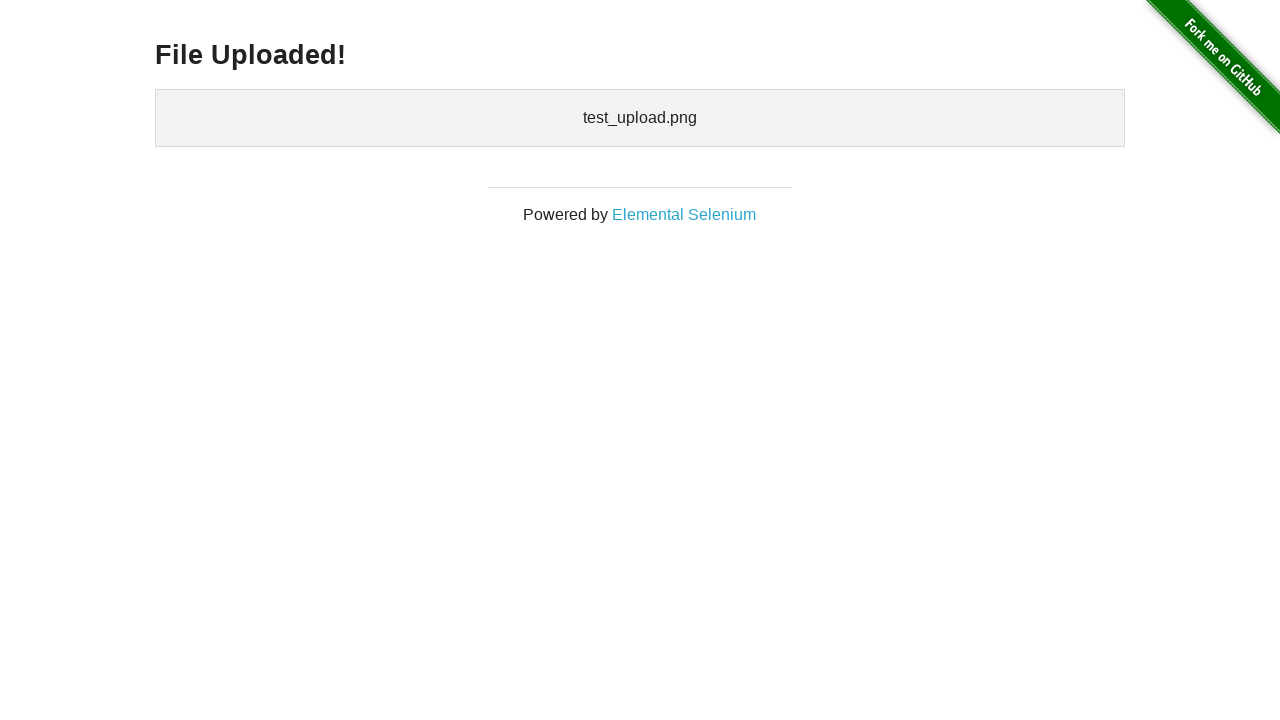